Navigates to Rediff mail login page and clicks on the "Forgot Password" link to access password recovery functionality

Starting URL: https://mail.rediff.com/cgi-bin/login.cgi

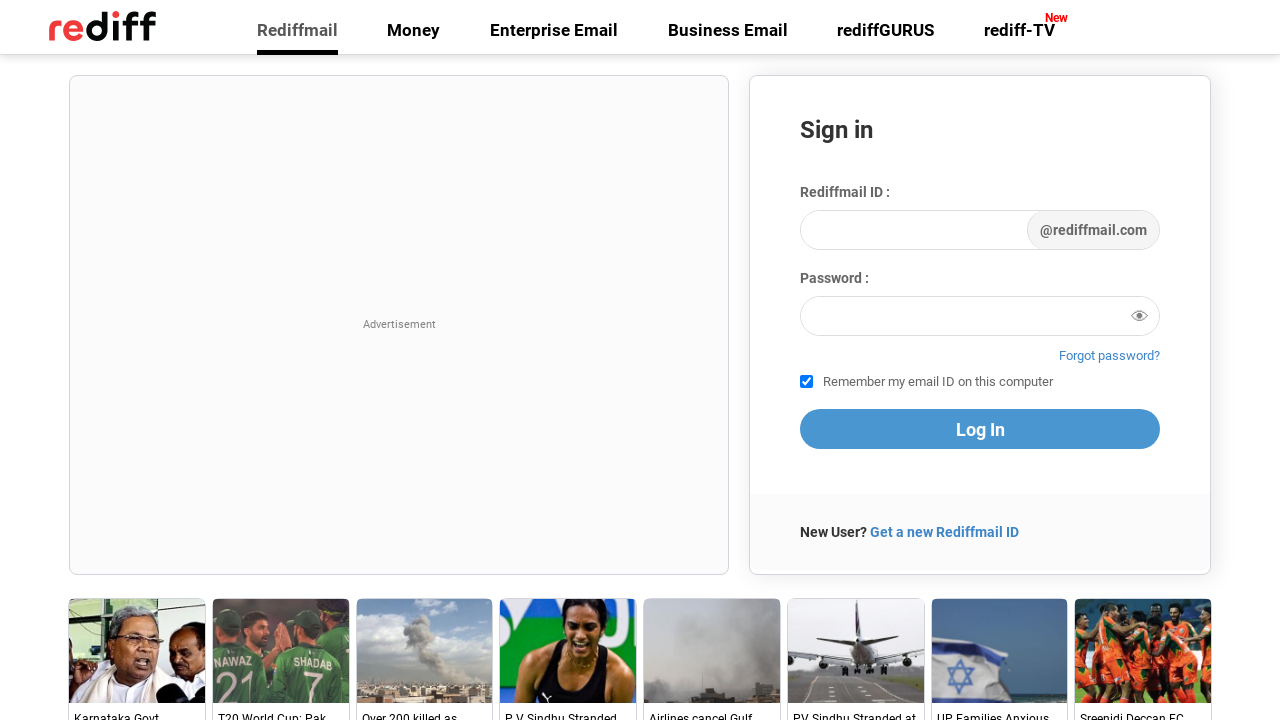

Navigated to Rediff mail login page
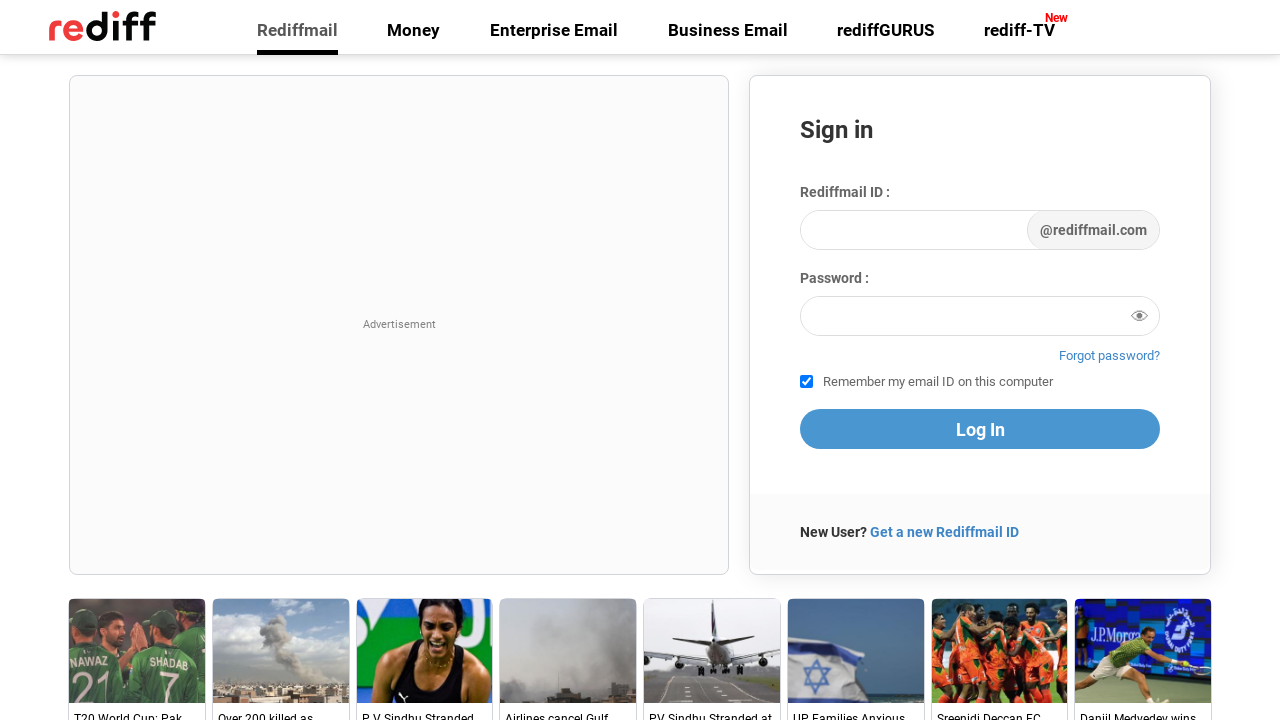

Waited for links to be available on the login page
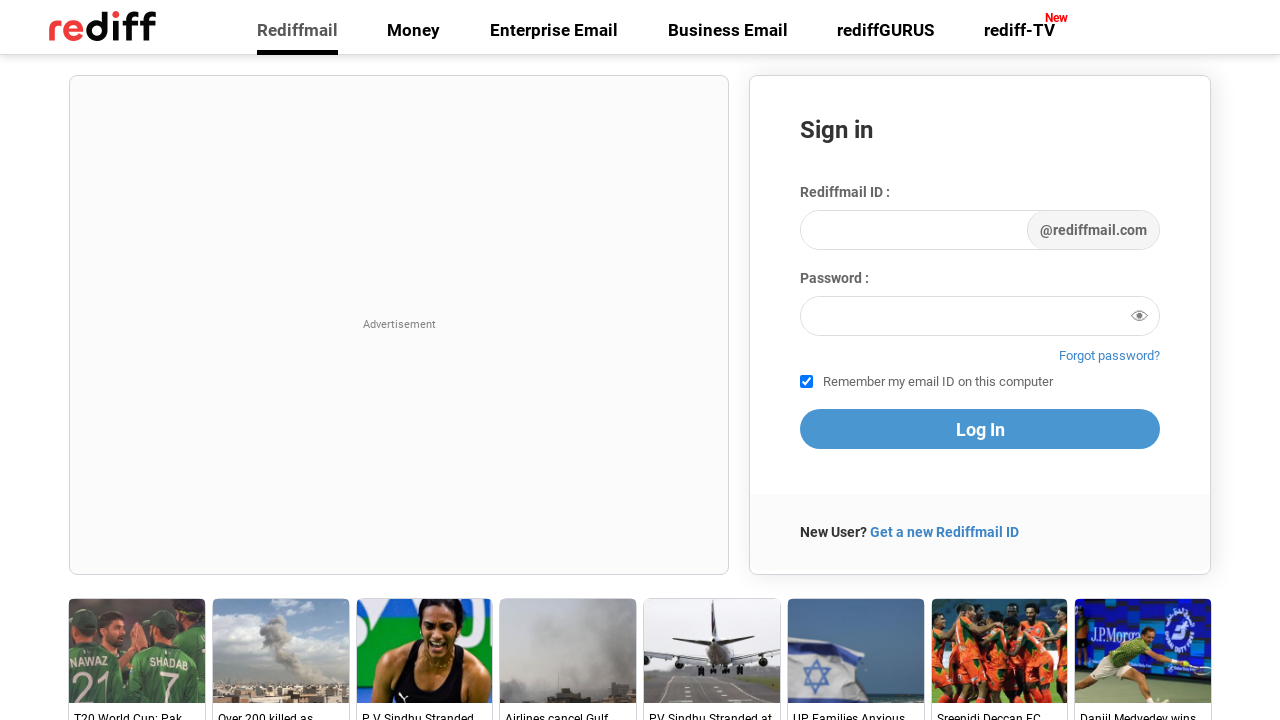

Clicked on the 'Forgot Password' link to access password recovery functionality at (1110, 356) on a:text('Forgot Password')
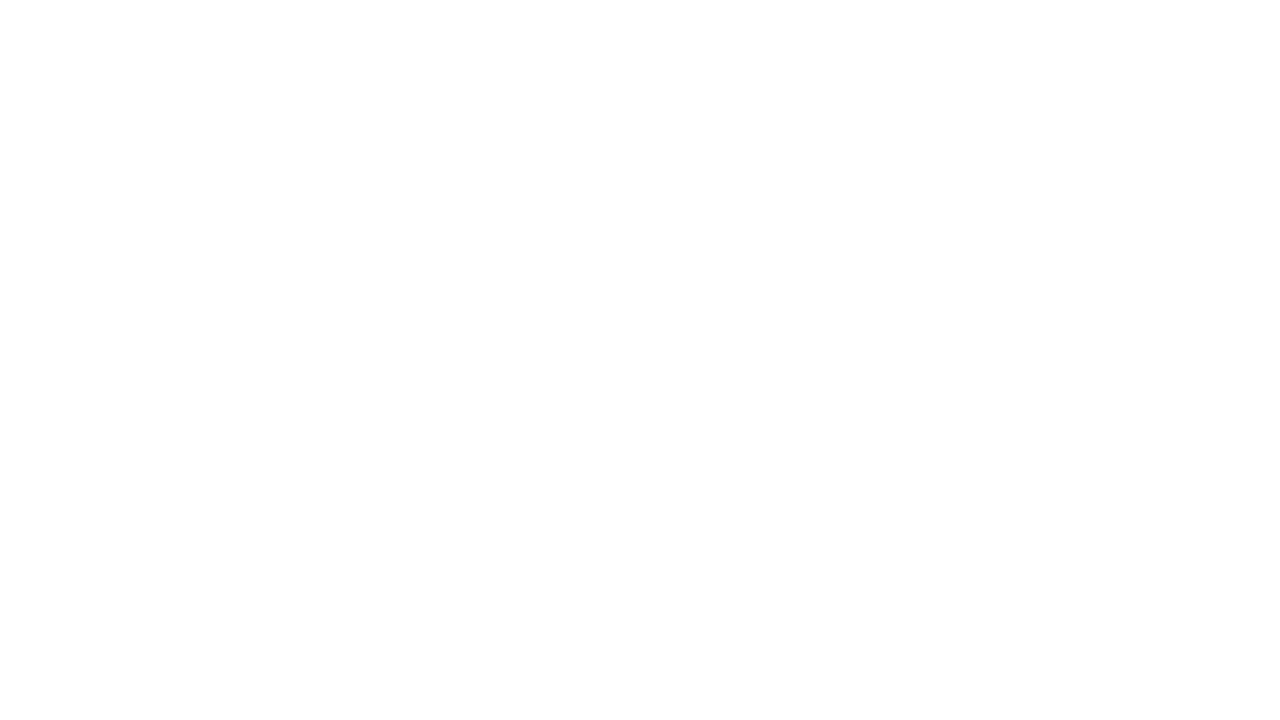

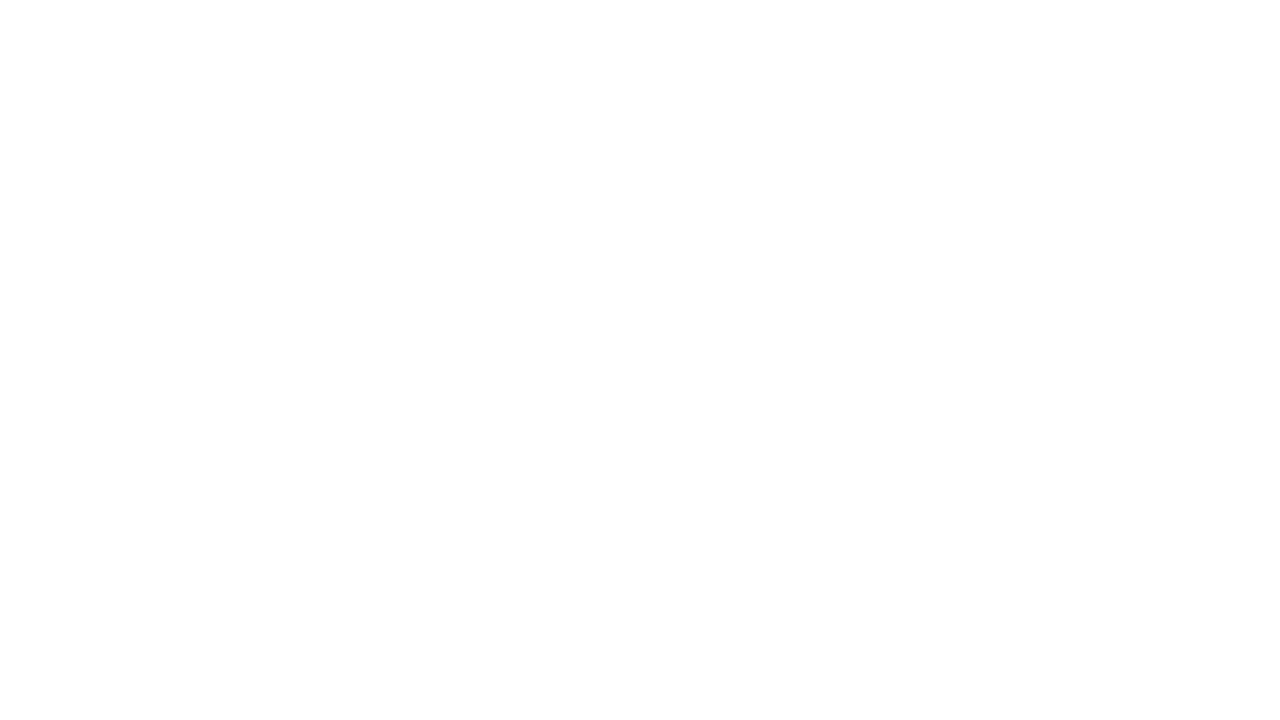